Tests clearing the complete state of all items by checking and then unchecking the toggle all checkbox

Starting URL: https://demo.playwright.dev/todomvc

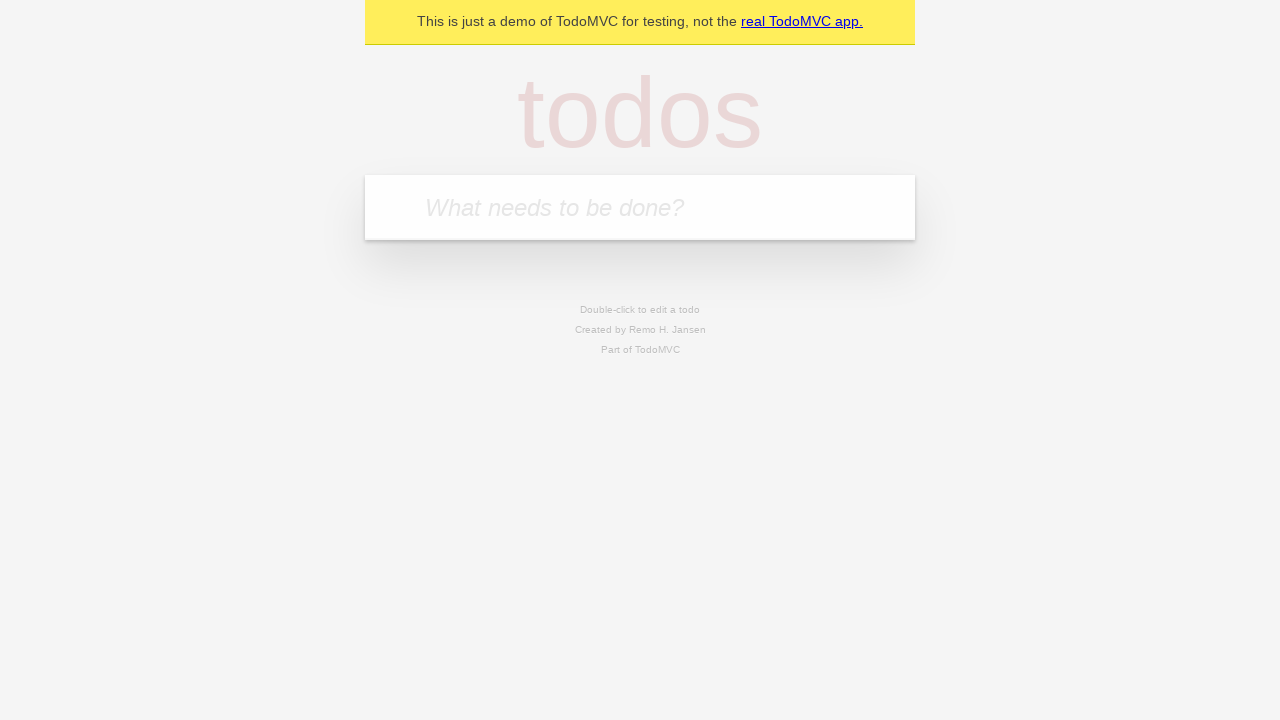

Filled todo input with 'buy some cheese' on internal:attr=[placeholder="What needs to be done?"i]
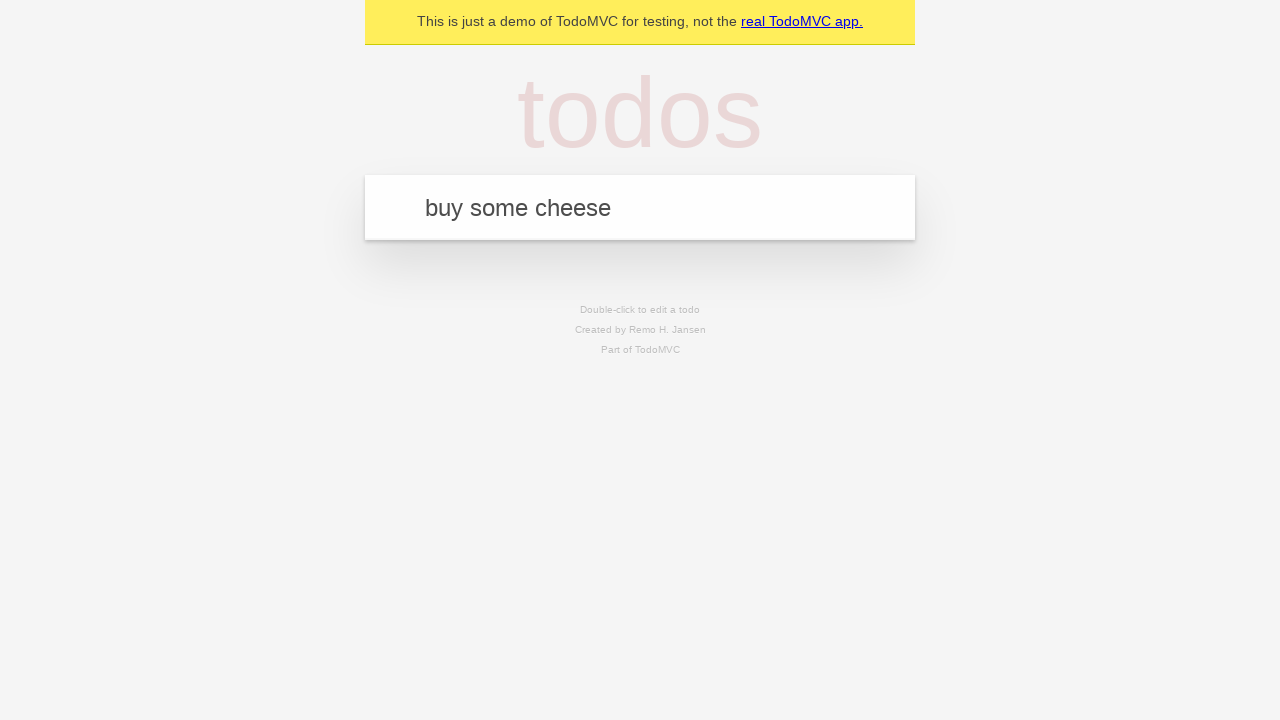

Pressed Enter to add first todo item on internal:attr=[placeholder="What needs to be done?"i]
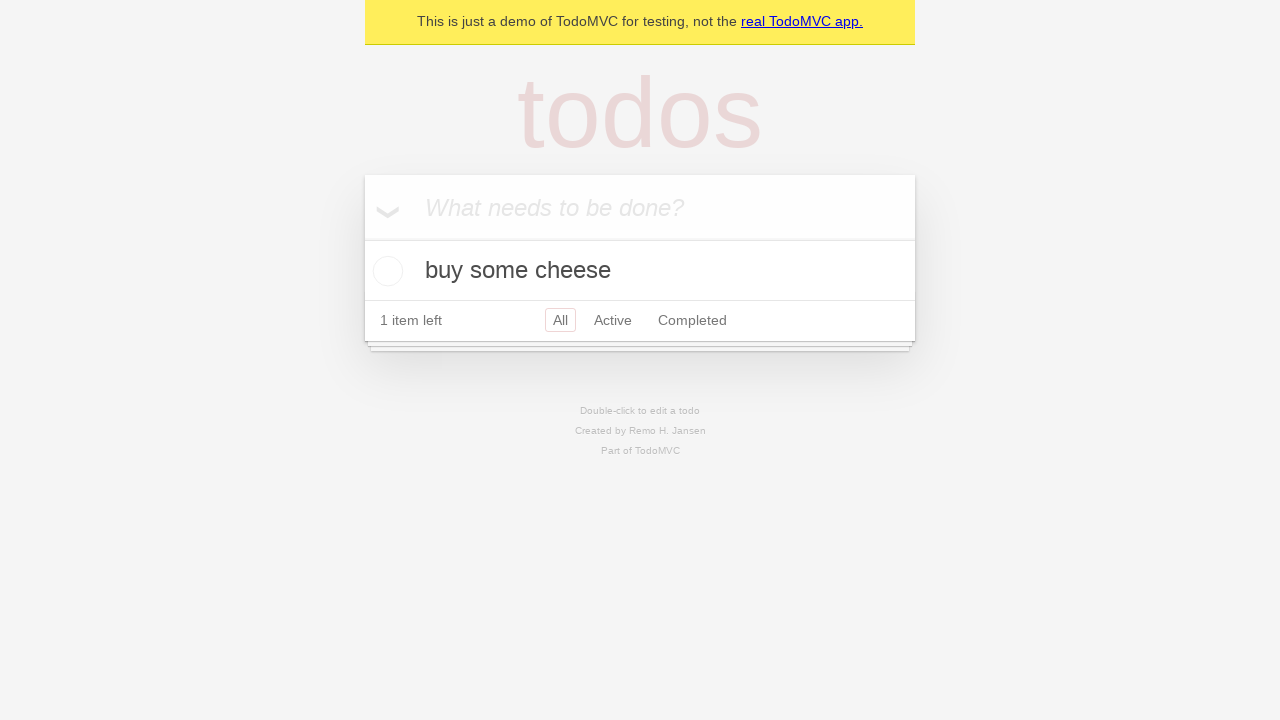

Filled todo input with 'feed the cat' on internal:attr=[placeholder="What needs to be done?"i]
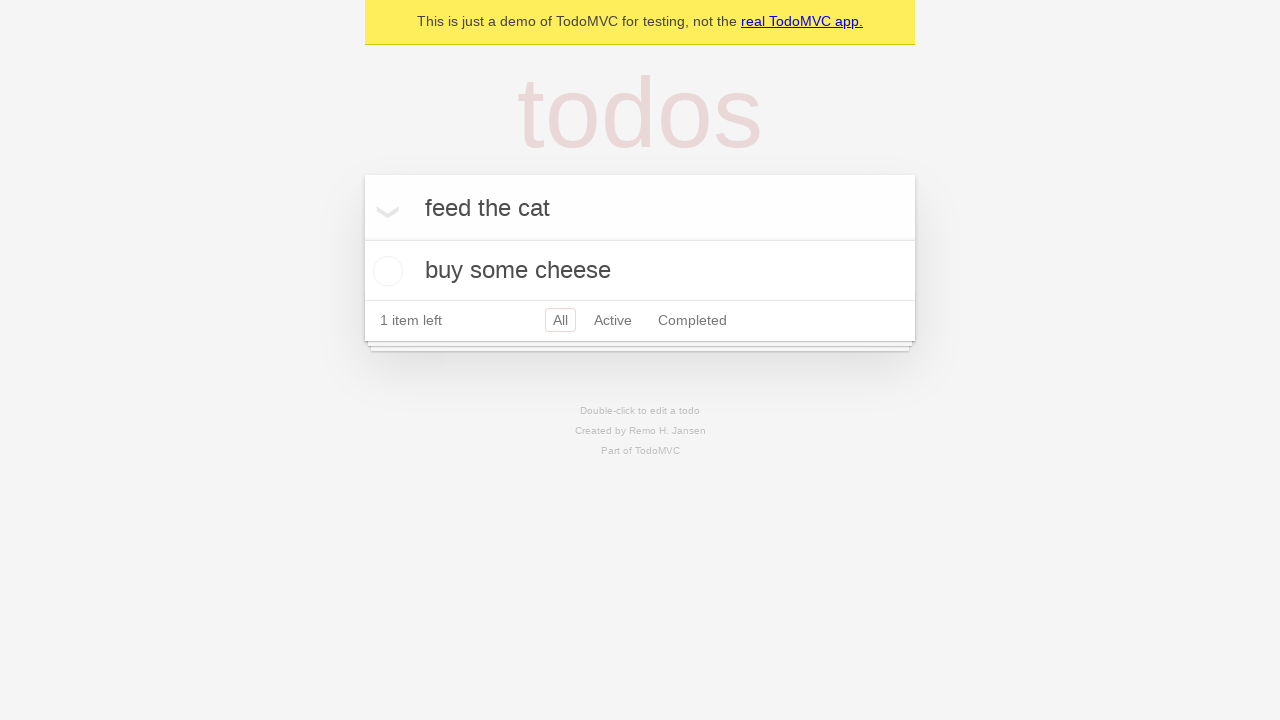

Pressed Enter to add second todo item on internal:attr=[placeholder="What needs to be done?"i]
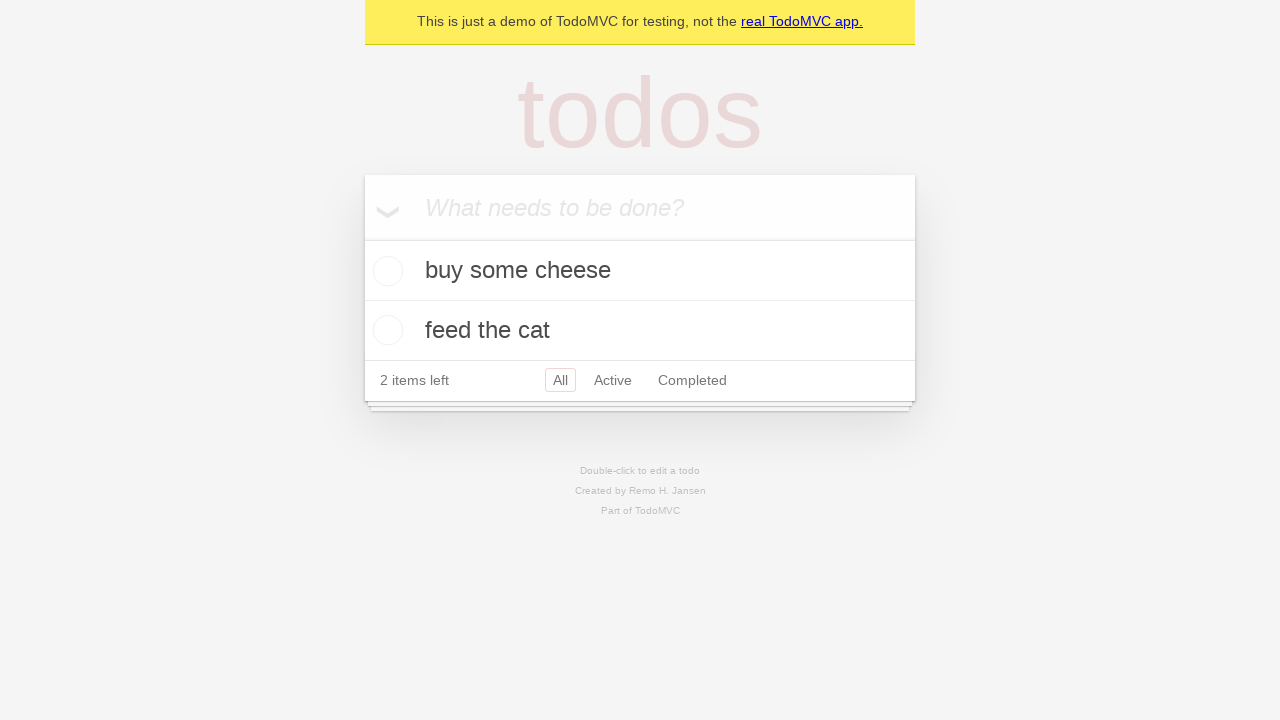

Filled todo input with 'book a doctors appointment' on internal:attr=[placeholder="What needs to be done?"i]
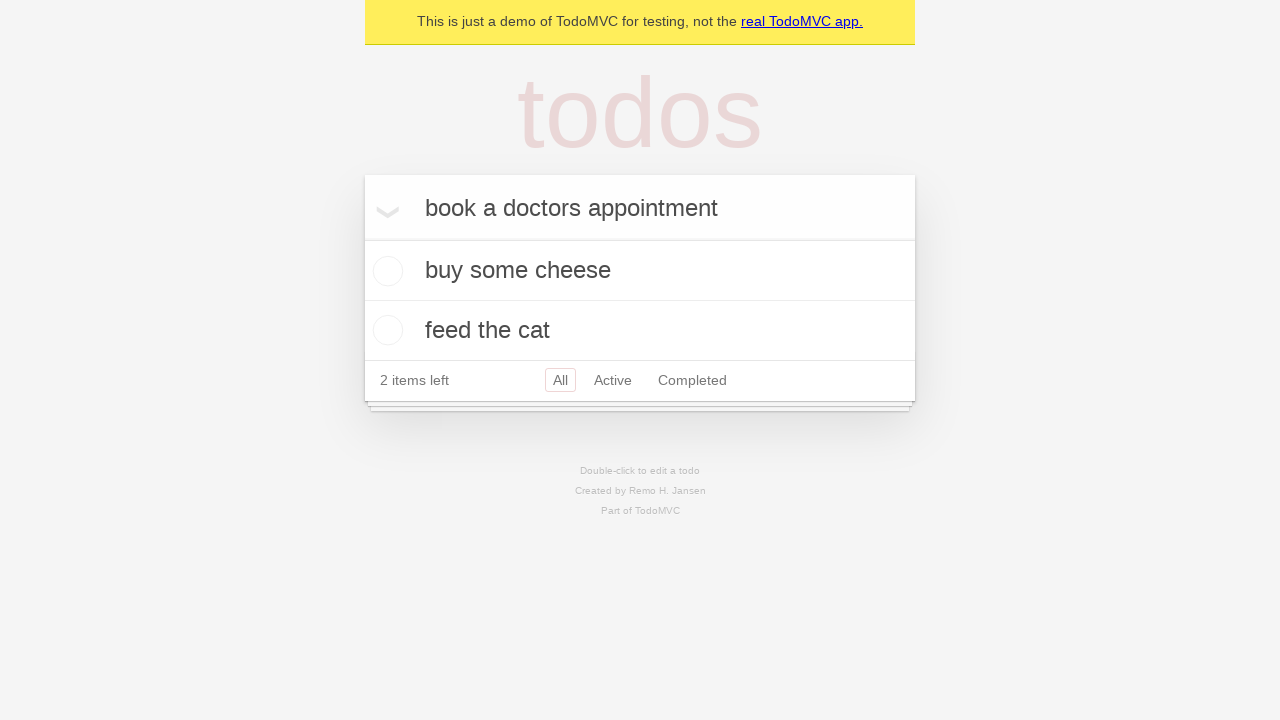

Pressed Enter to add third todo item on internal:attr=[placeholder="What needs to be done?"i]
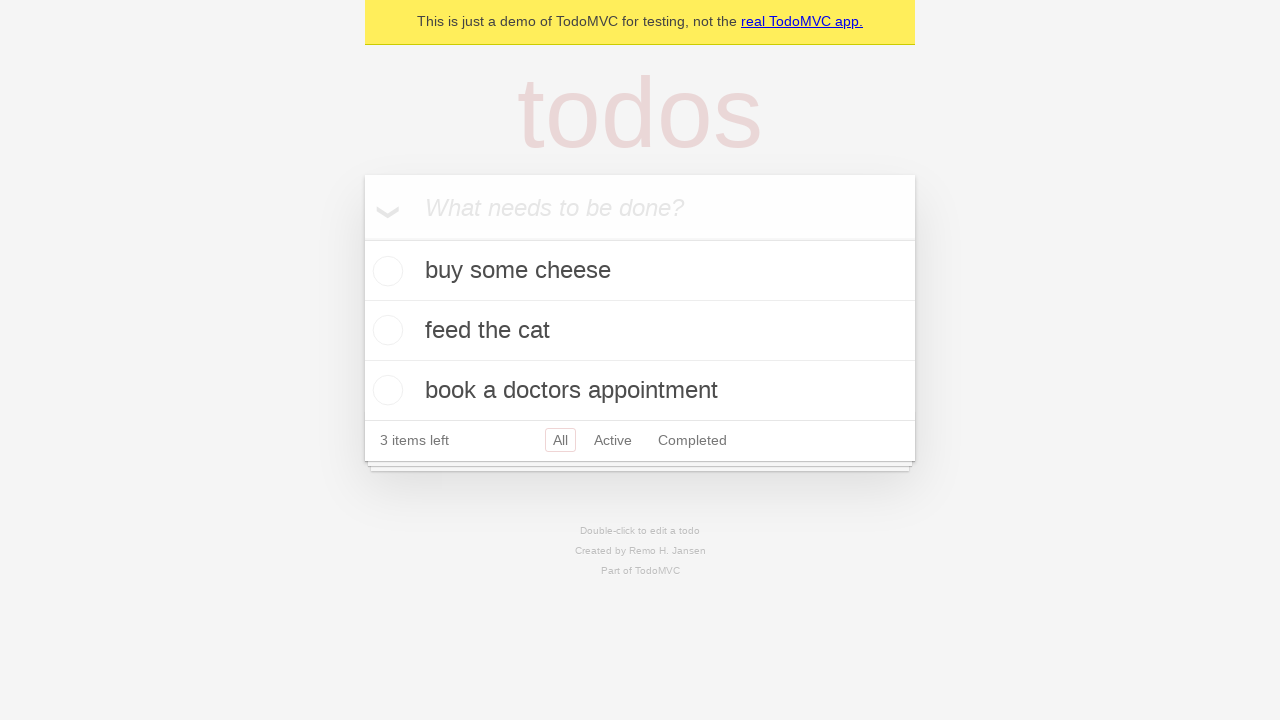

Clicked toggle all checkbox to mark all items as complete at (362, 238) on internal:label="Mark all as complete"i
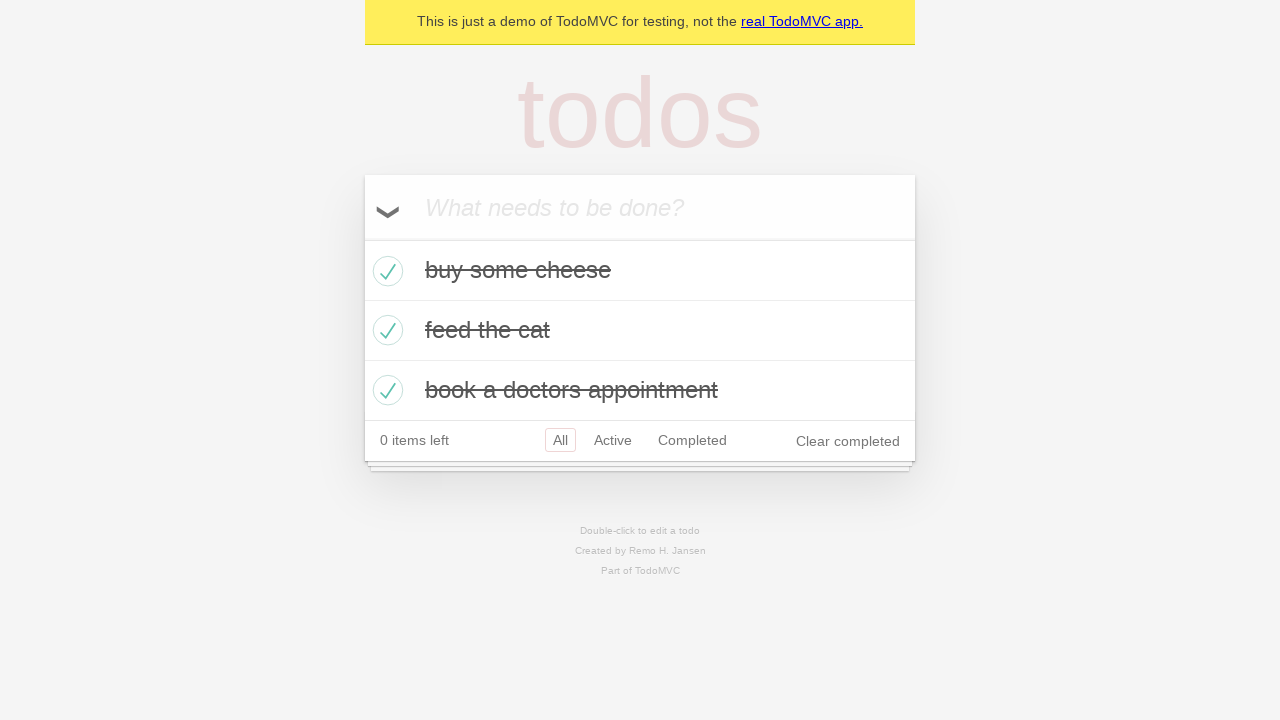

Clicked toggle all checkbox to uncheck all completed items at (362, 238) on internal:label="Mark all as complete"i
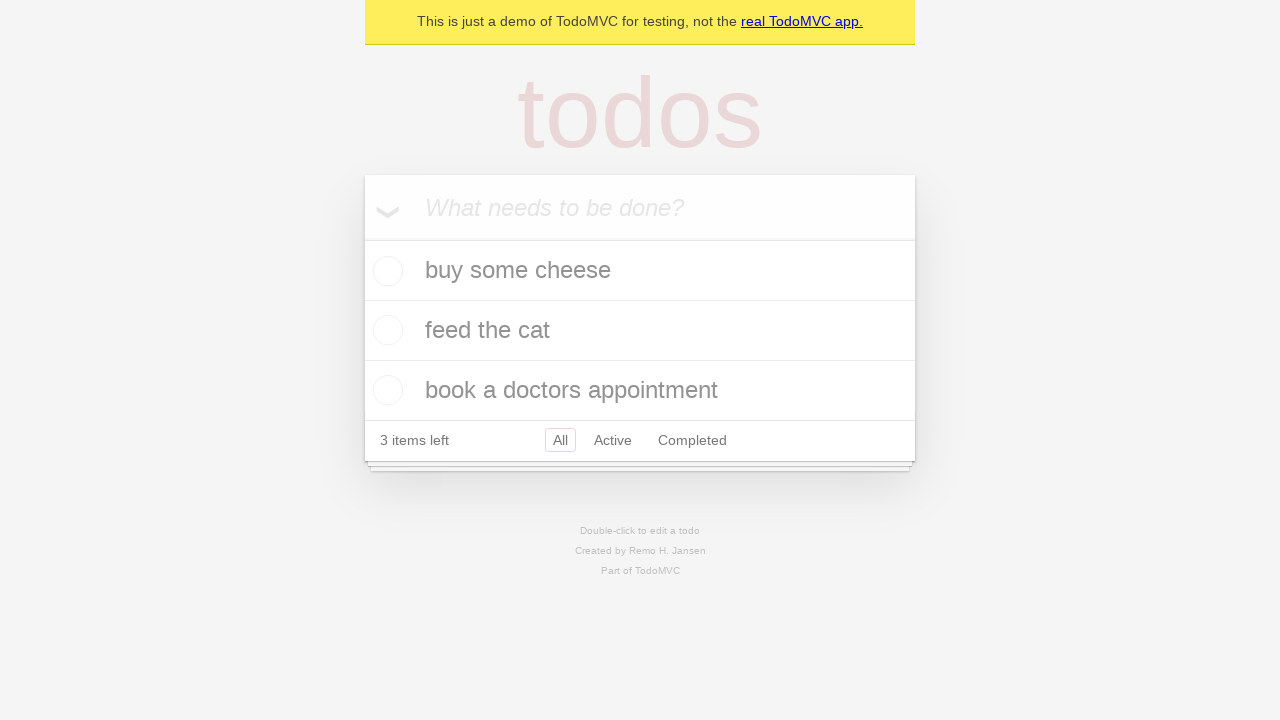

Waited for todo items to be rendered after unchecking all
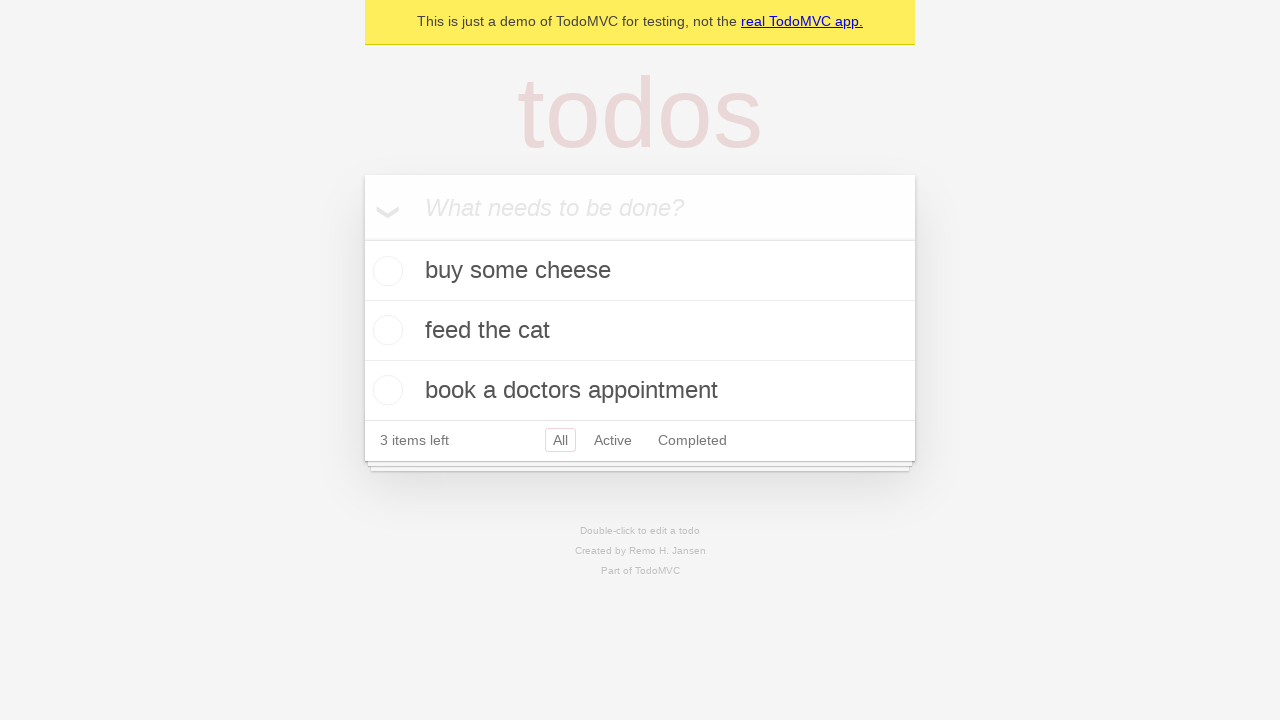

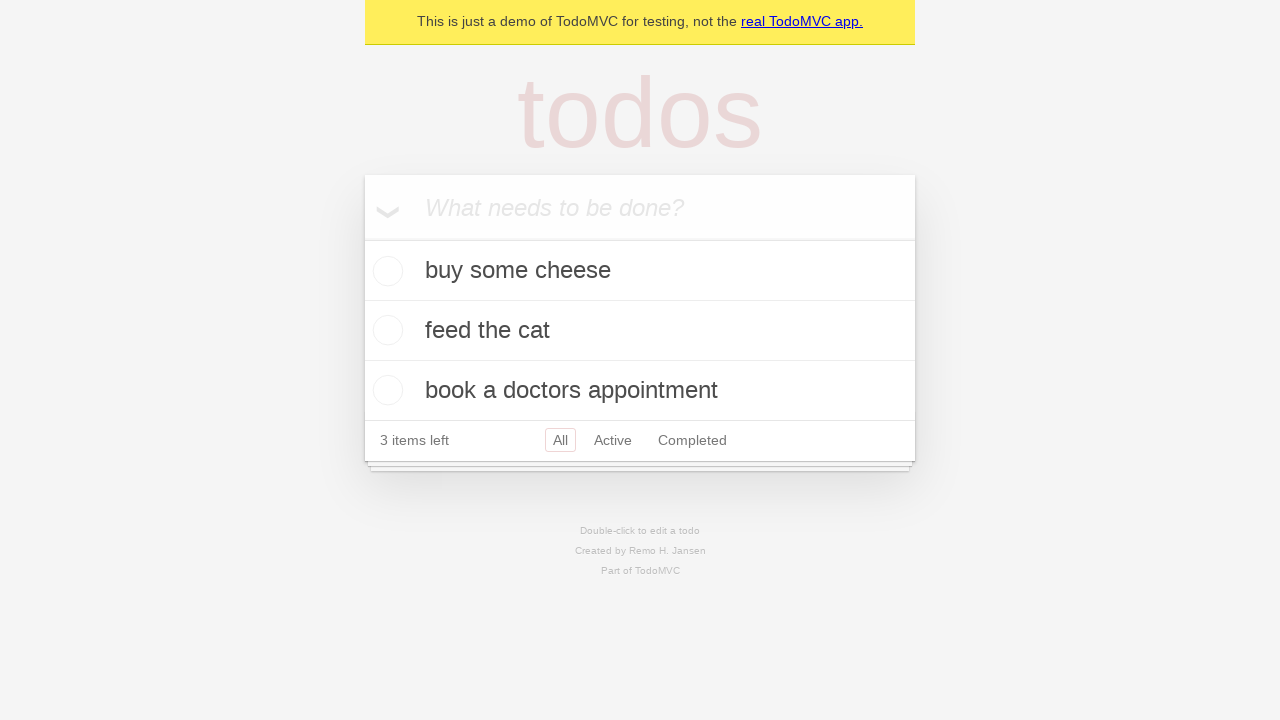